Tests checkbox functionality by checking and unchecking checkboxes and verifying their states

Starting URL: https://the-internet.herokuapp.com/

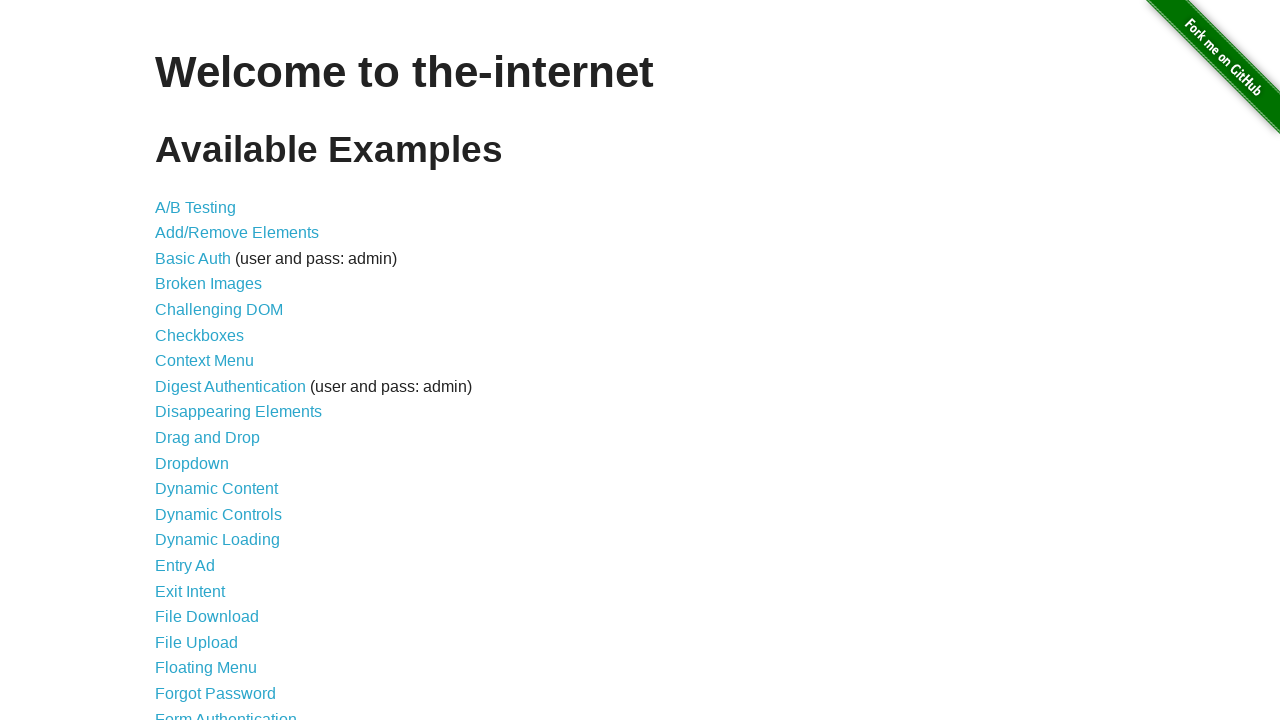

Clicked on Checkboxes link at (200, 335) on text=Checkboxes
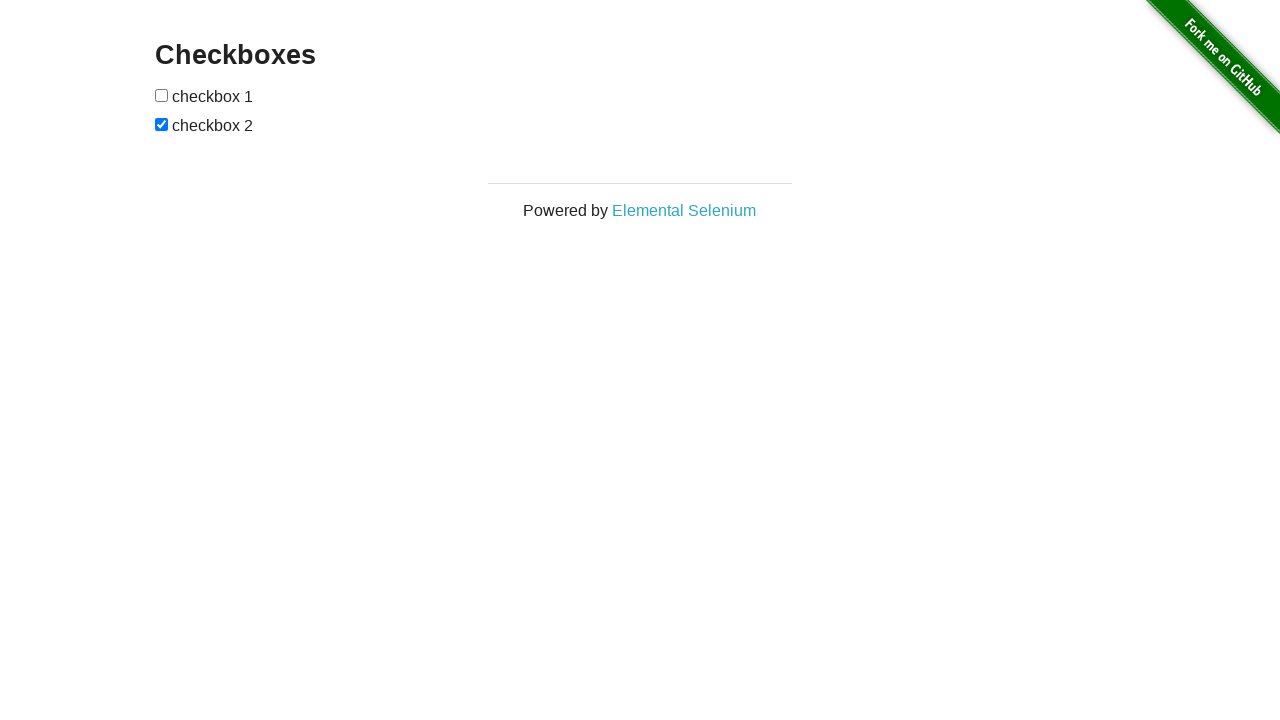

Checkboxes page loaded
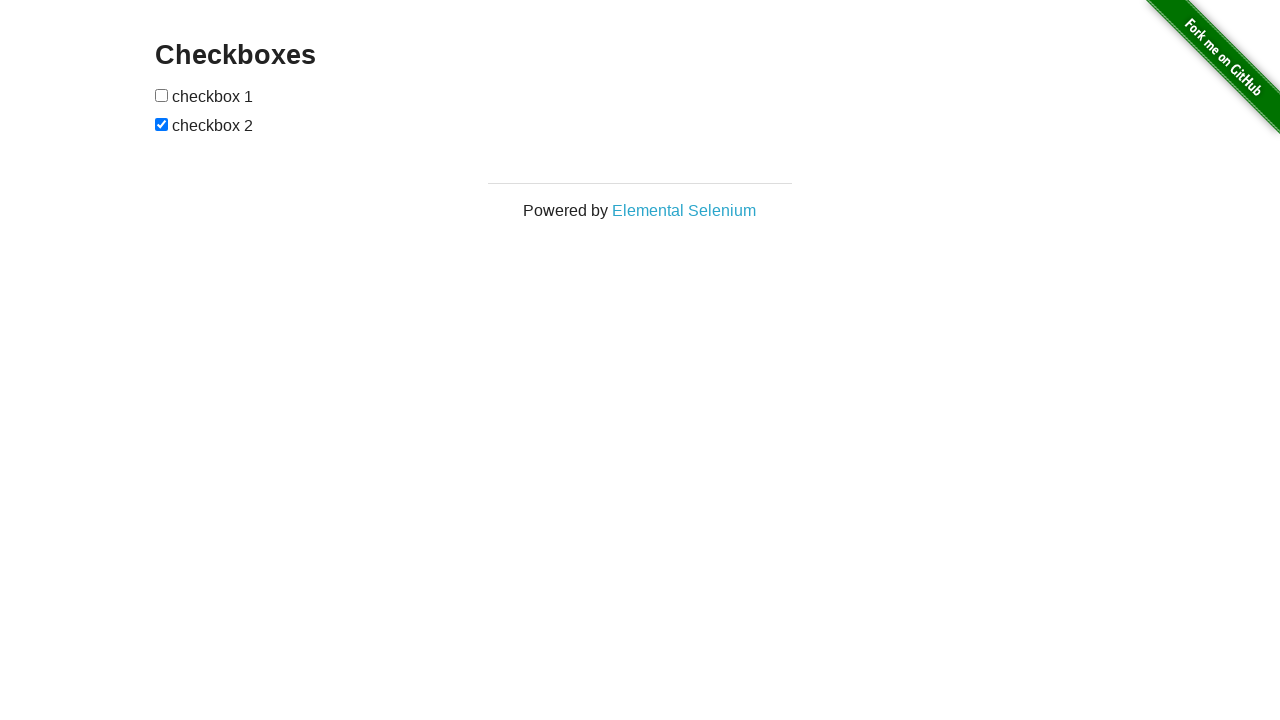

Checked the first checkbox at (162, 95) on xpath=//*[@id="checkboxes"]/input[1]
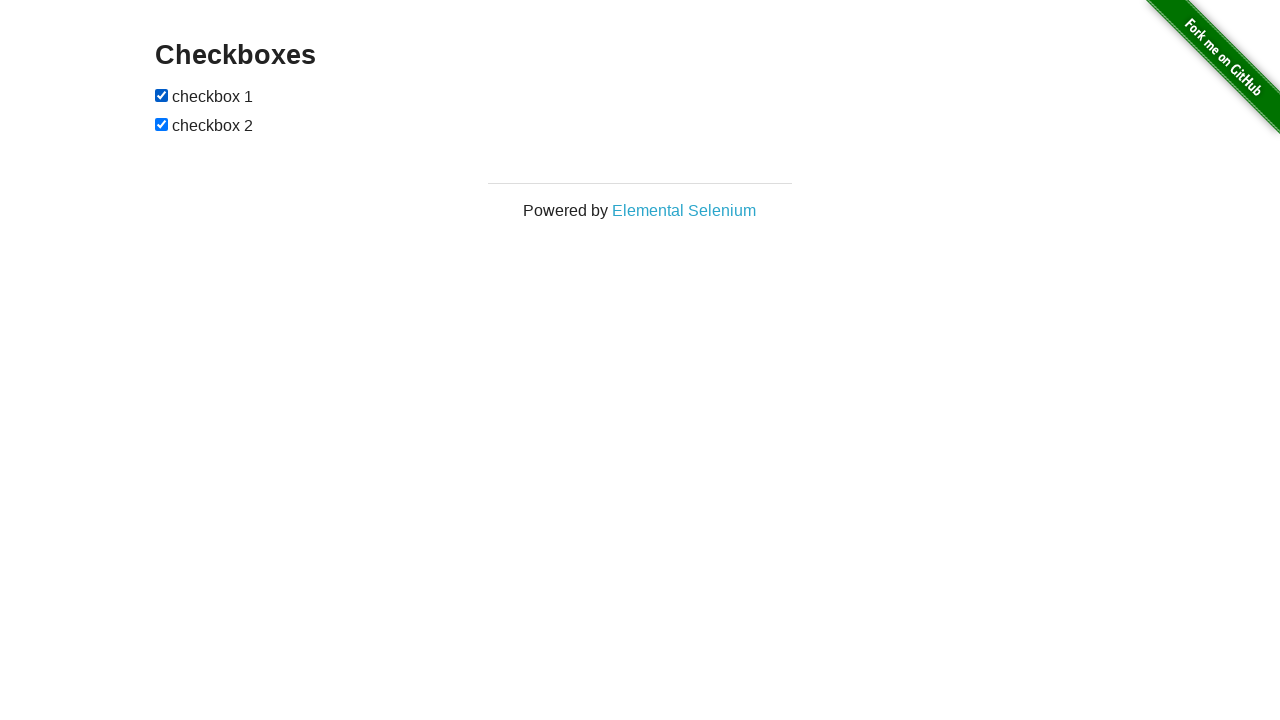

Unchecked the second checkbox at (162, 124) on xpath=//*[@id="checkboxes"]/input[2]
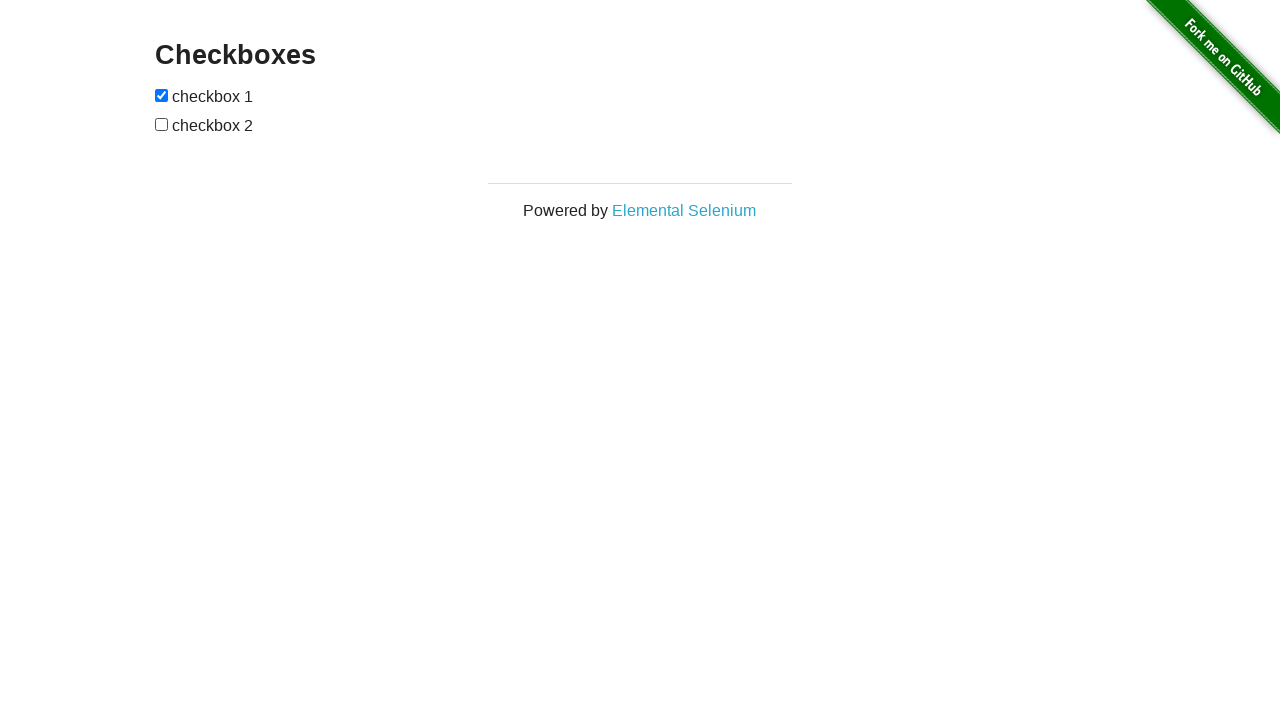

Unchecked the first checkbox at (162, 95) on xpath=//*[@id="checkboxes"]/input[1]
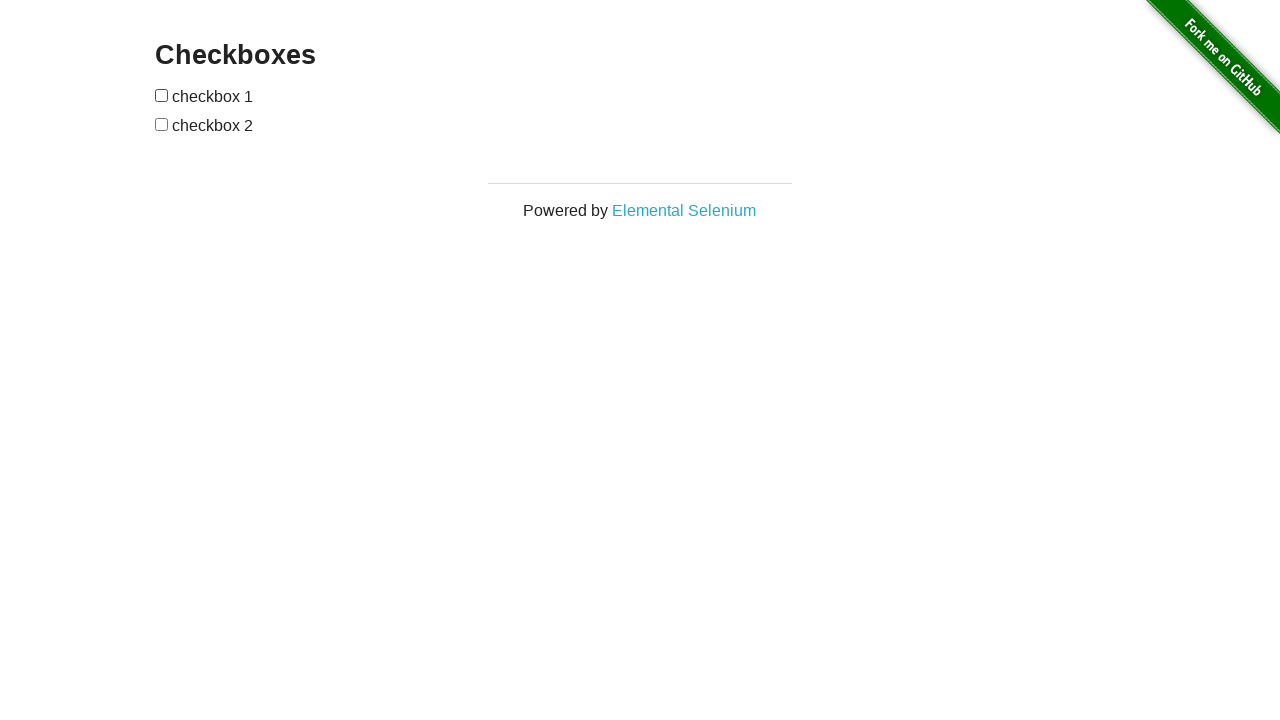

First checkbox element is present
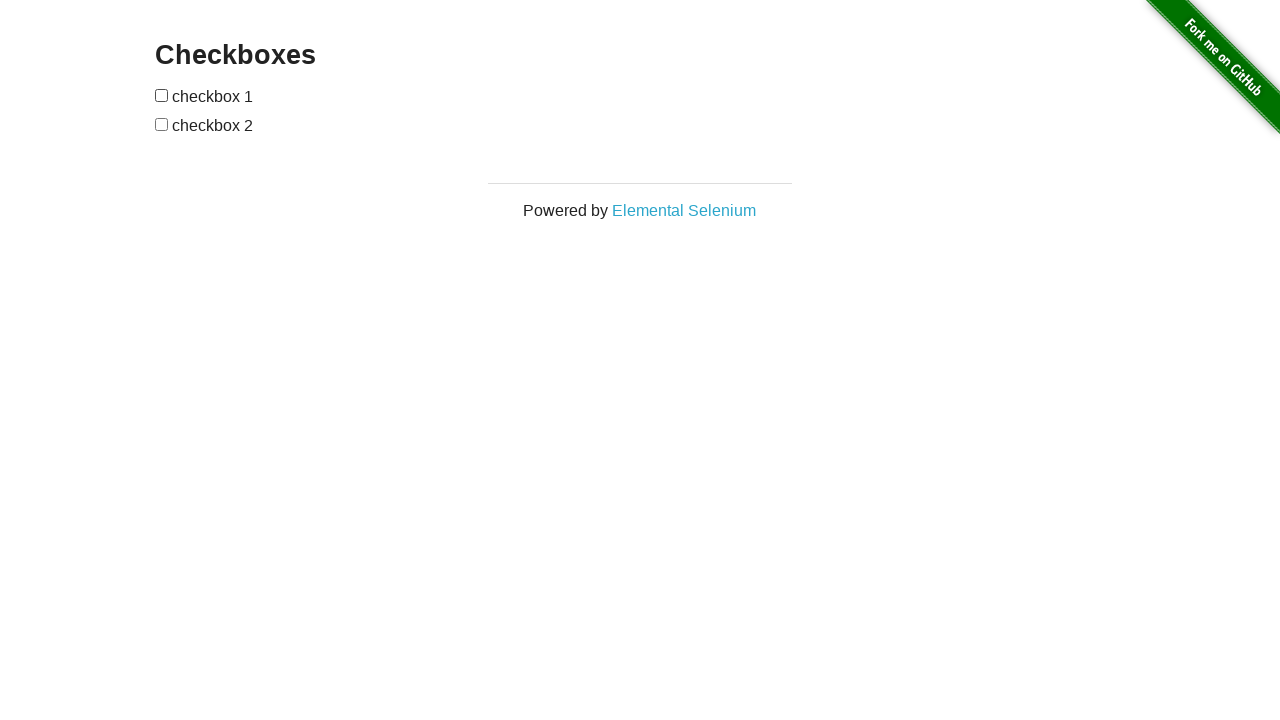

Second checkbox element is present
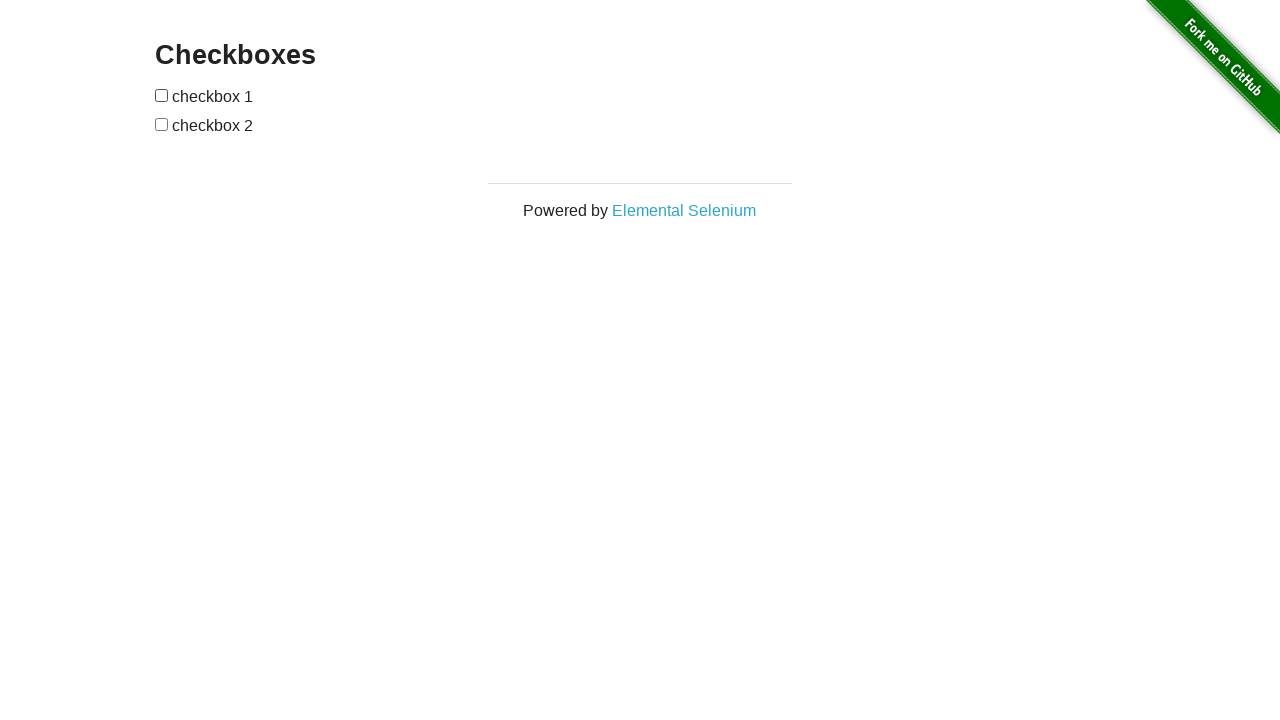

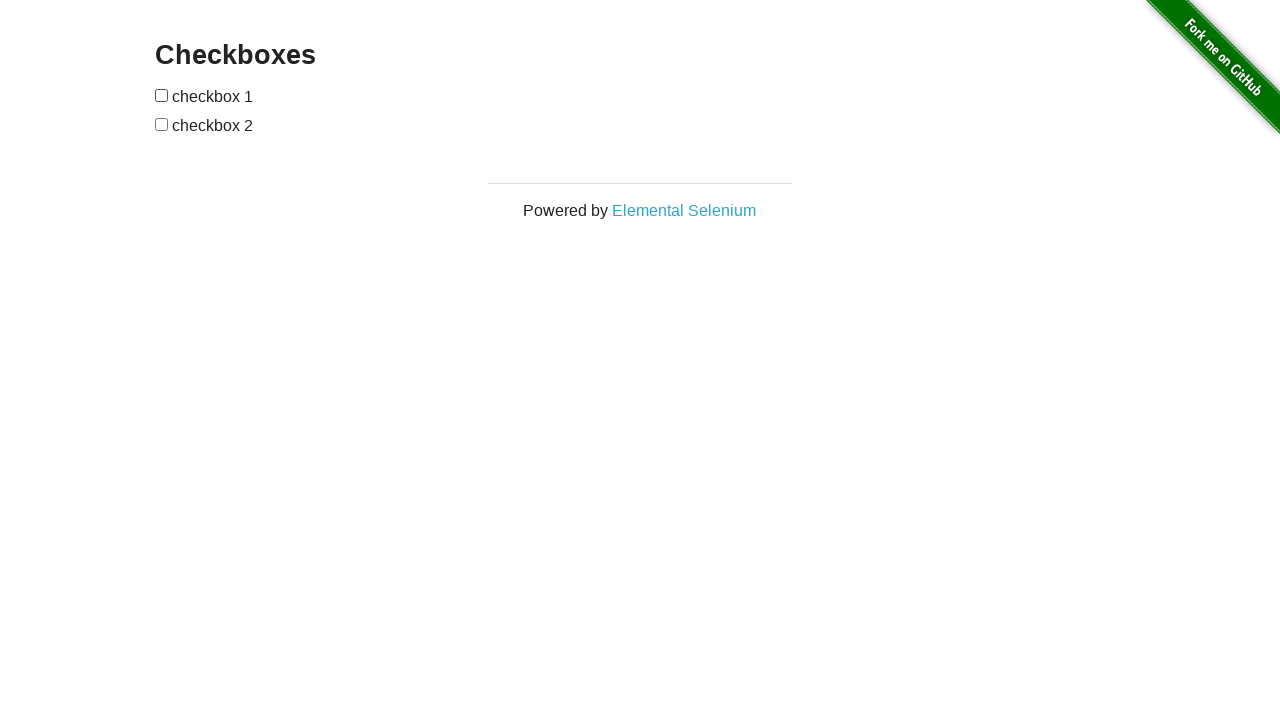